Navigates to an input form page and clicks the first button element found on the page

Starting URL: https://syntaxprojects.com/input-form-locator.php

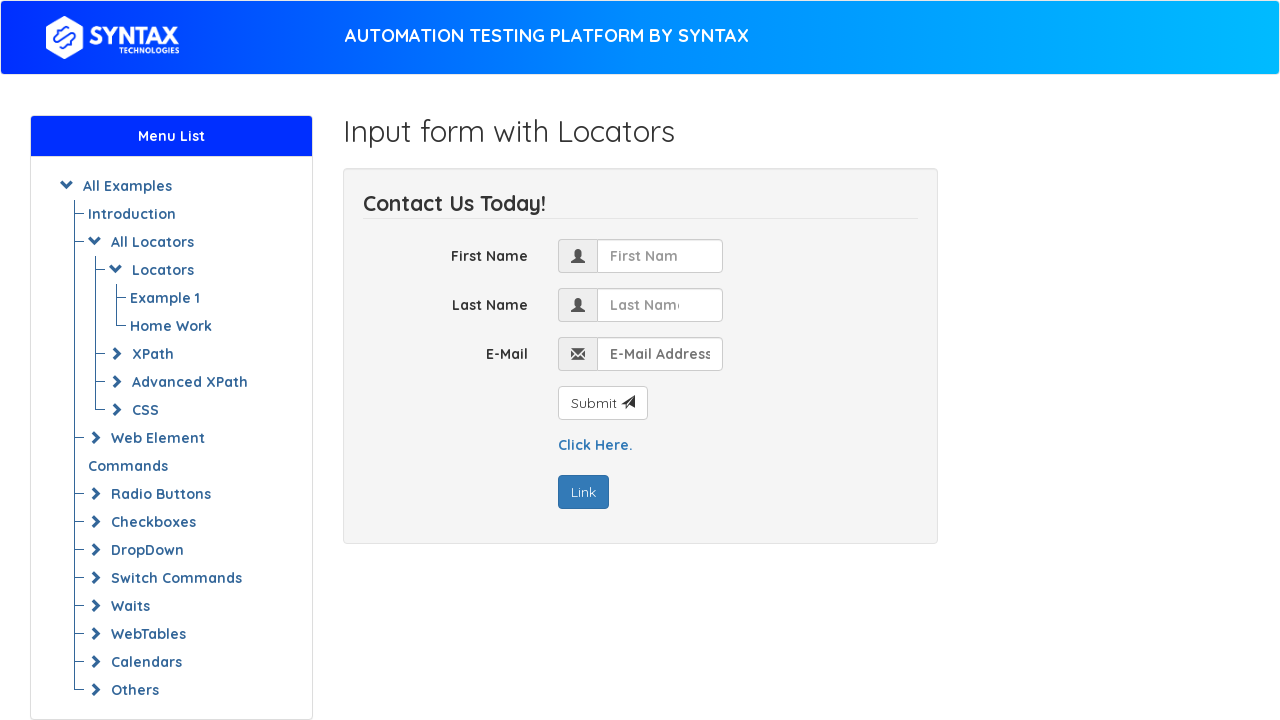

Navigated to input form page
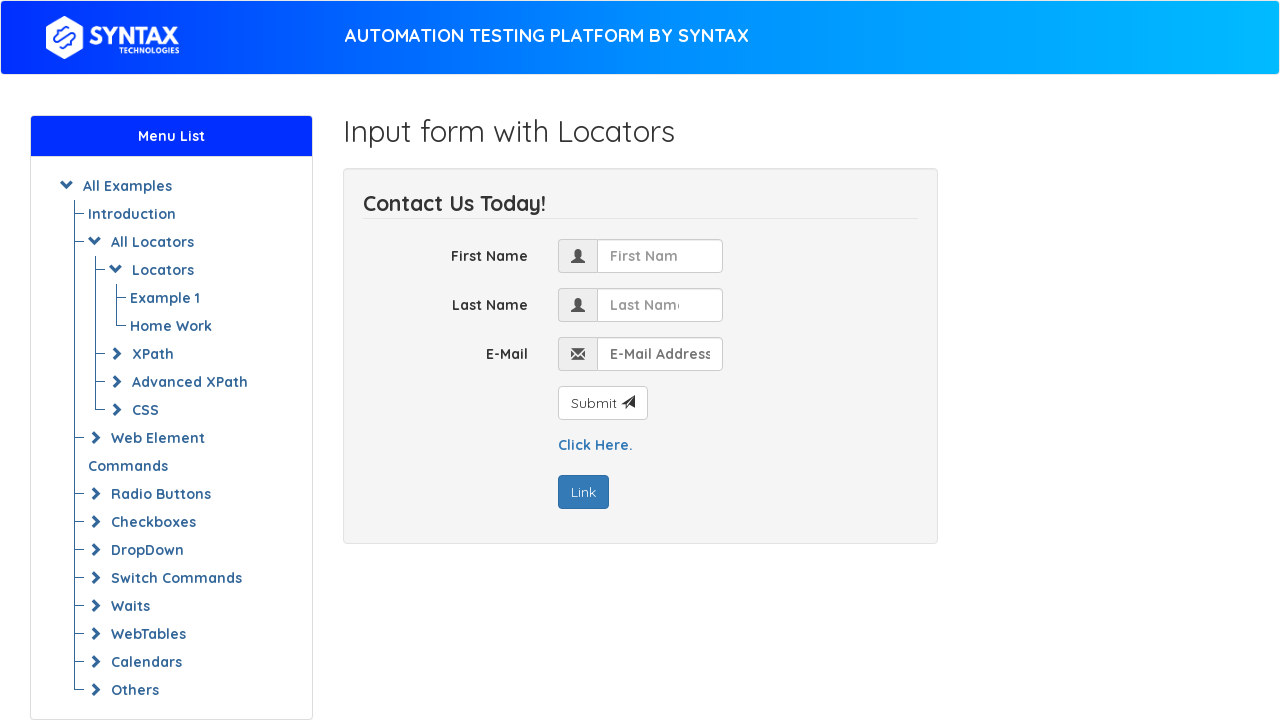

Clicked the first button element found on the page at (602, 403) on button
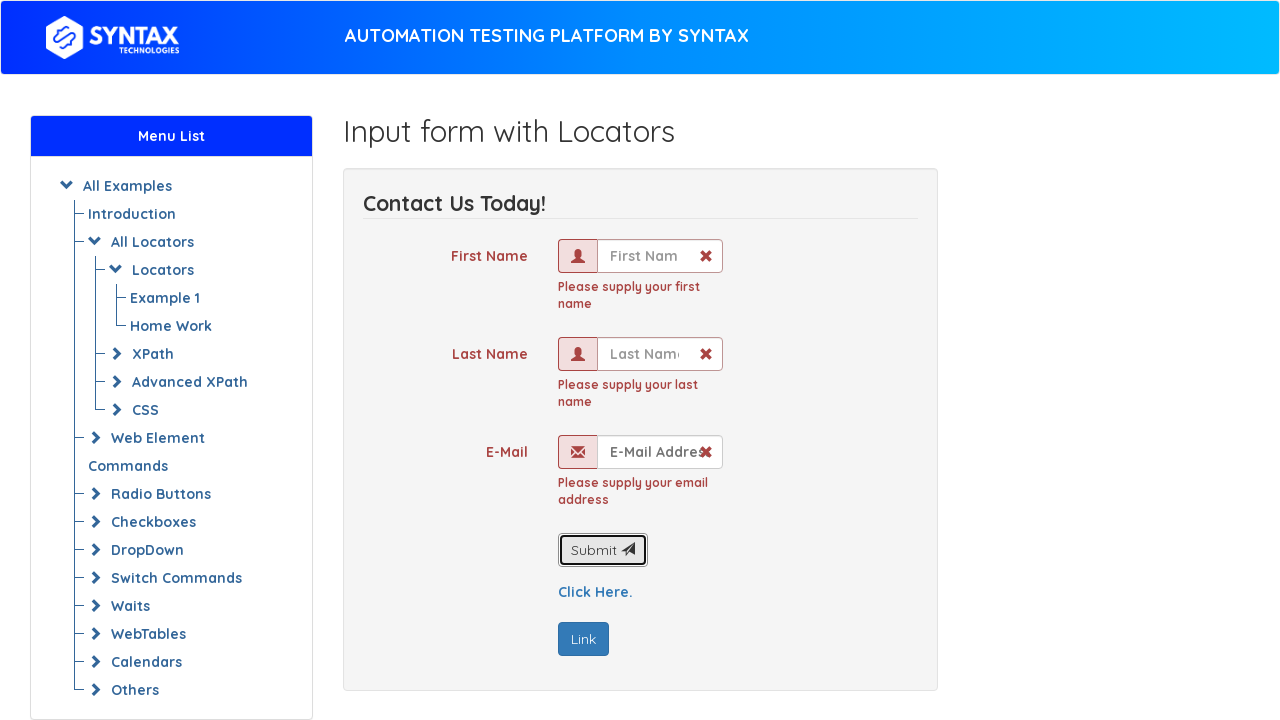

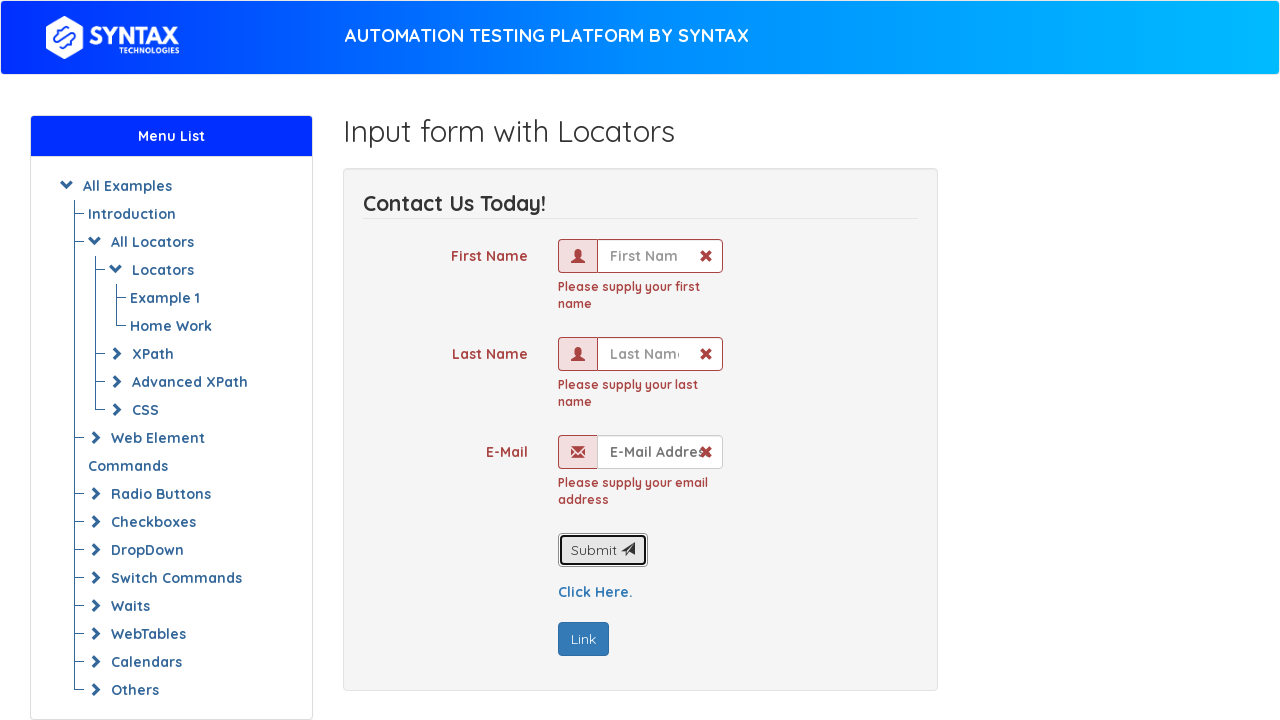